Tests a dynamic page by clicking a button, waiting for a paragraph to appear, and verifying the paragraph text equals "Dopiero się pojawiłem!"

Starting URL: https://testeroprogramowania.github.io/selenium/wait2.html

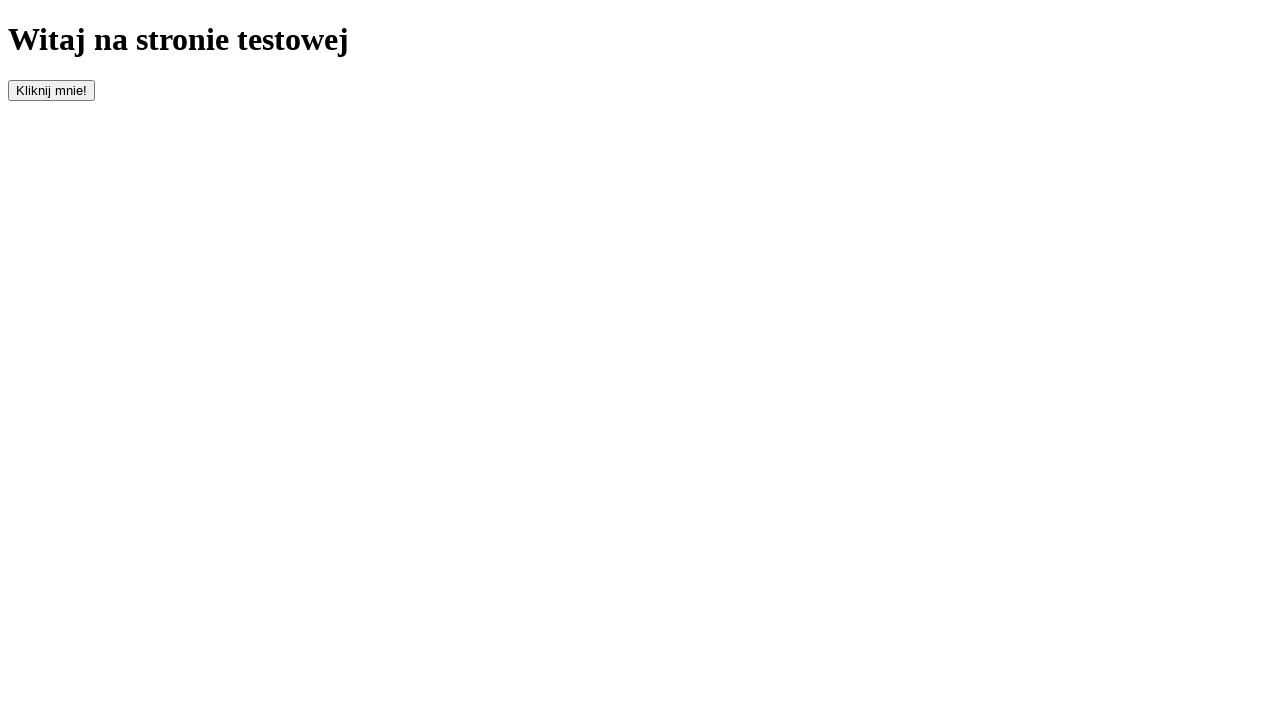

Navigated to wait2.html page
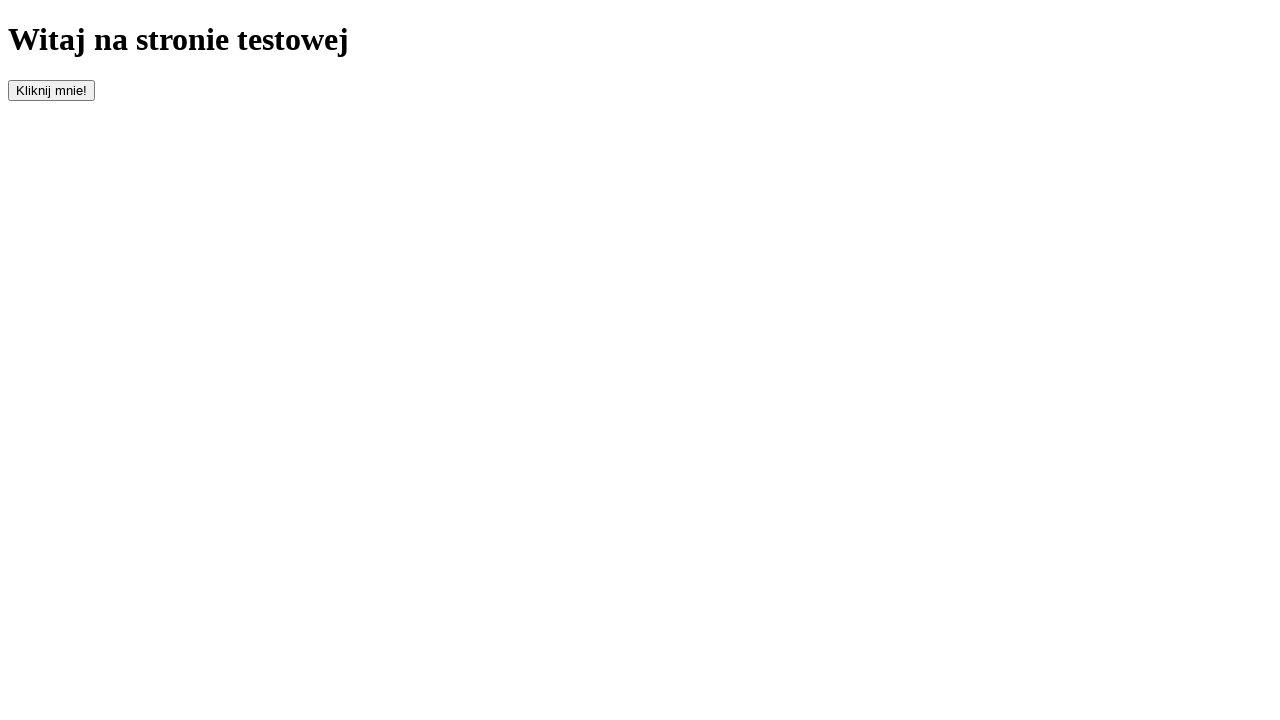

Clicked the button with id 'clickOnMe' at (52, 90) on #clickOnMe
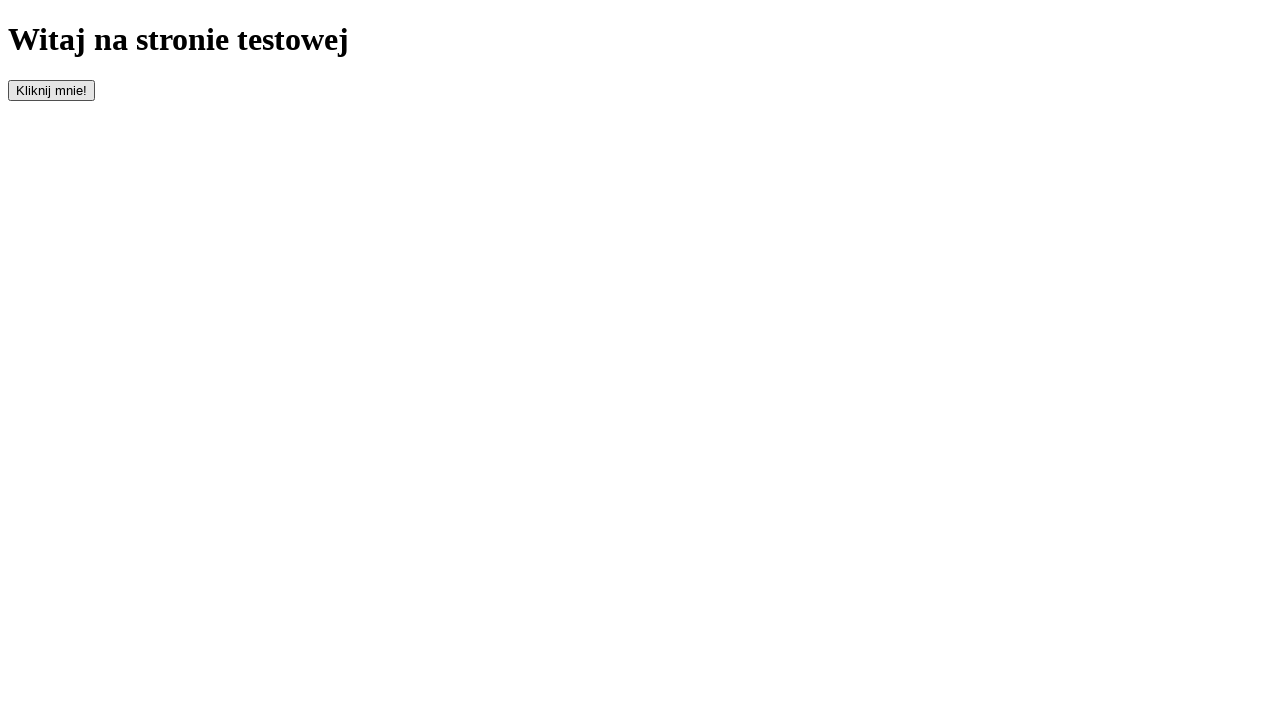

Waited for paragraph element to appear
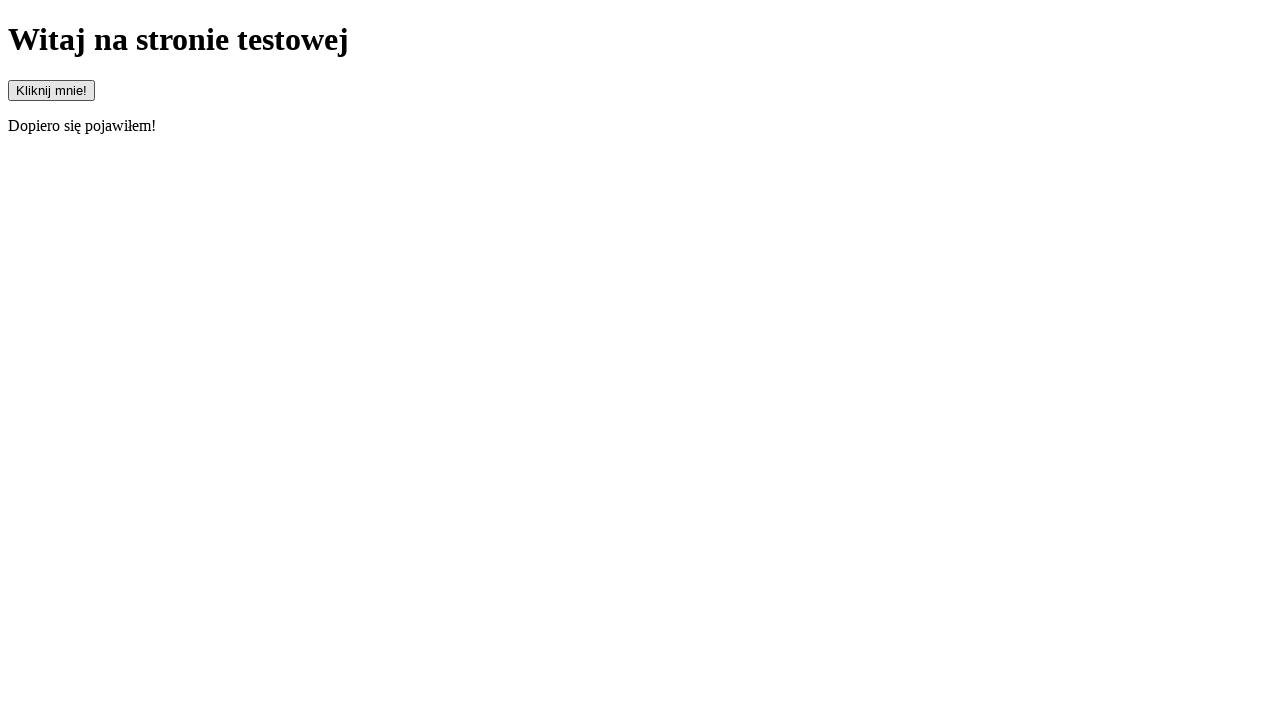

Retrieved paragraph text content
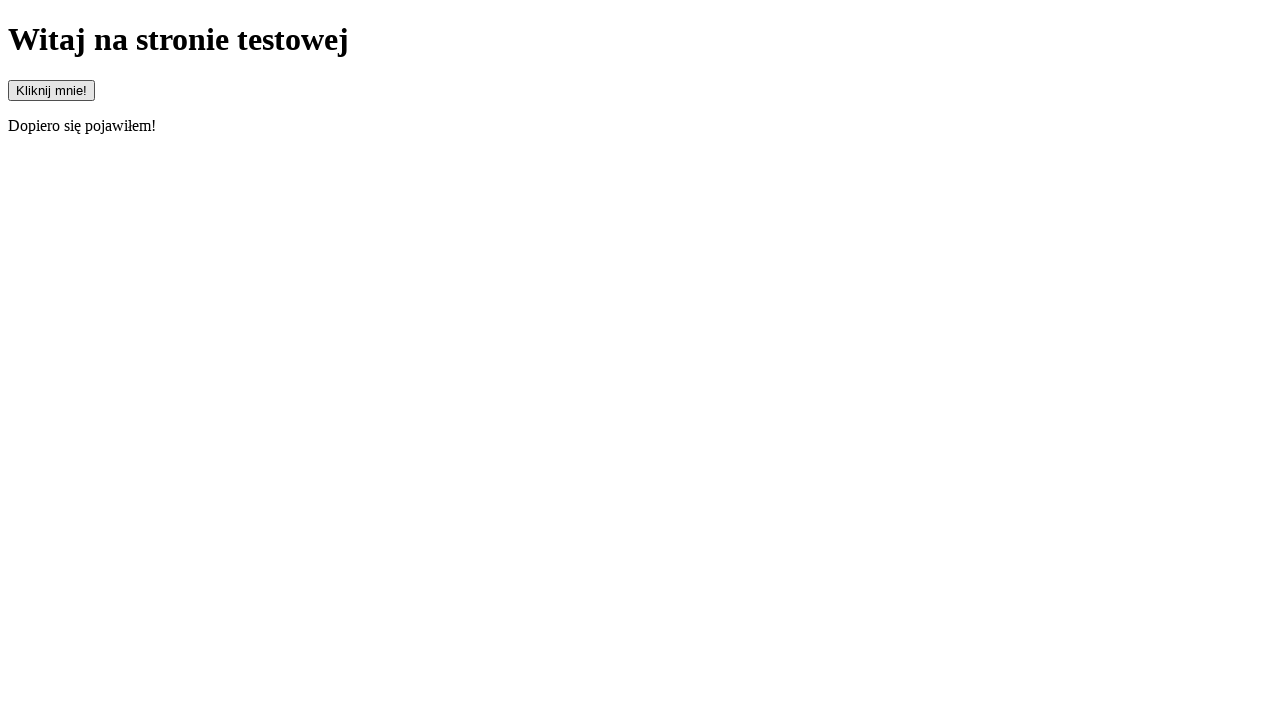

Verified paragraph text equals 'Dopiero się pojawiłem!'
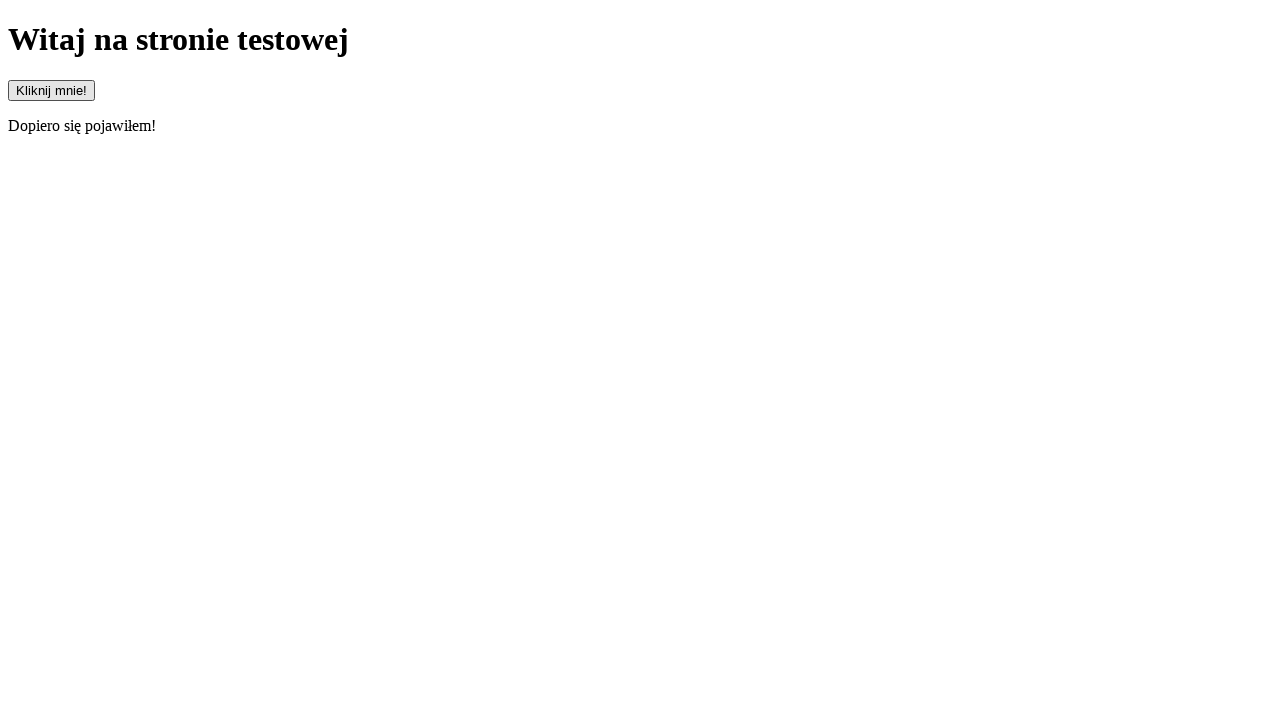

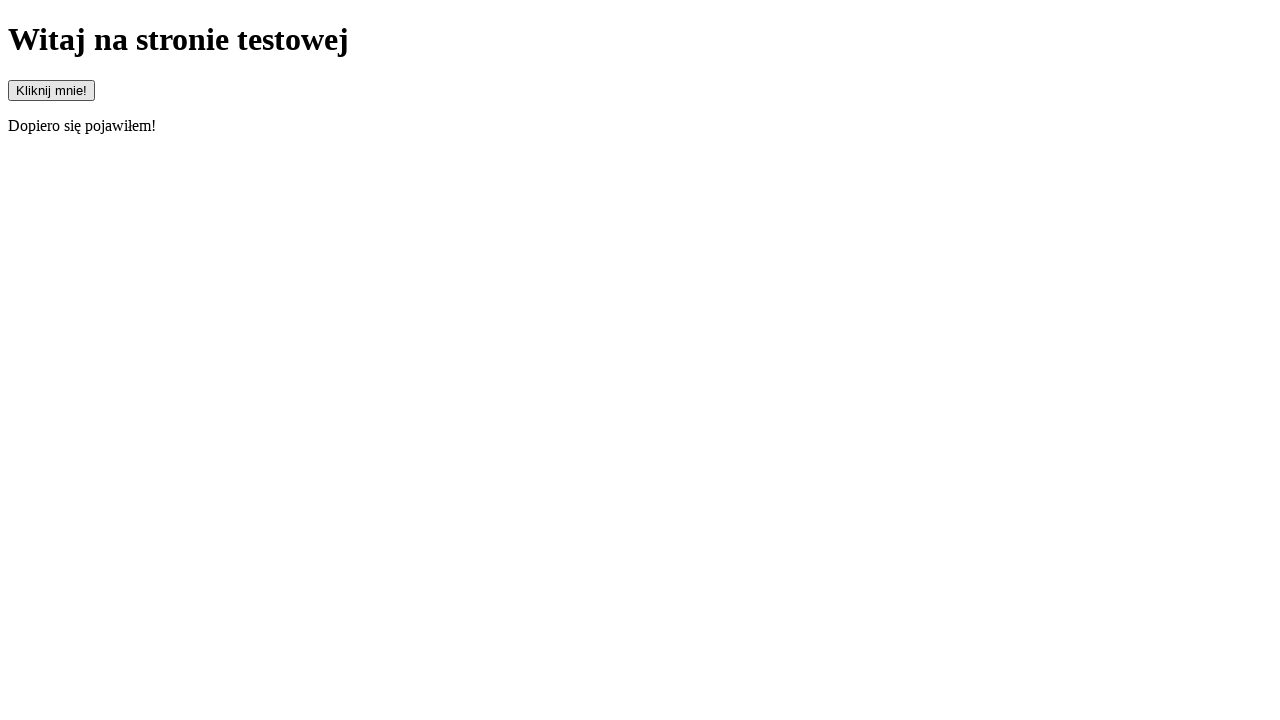